Tests registration form submission by filling in first name, last name, and email fields, then verifying successful registration message

Starting URL: http://suninjuly.github.io/registration1.html

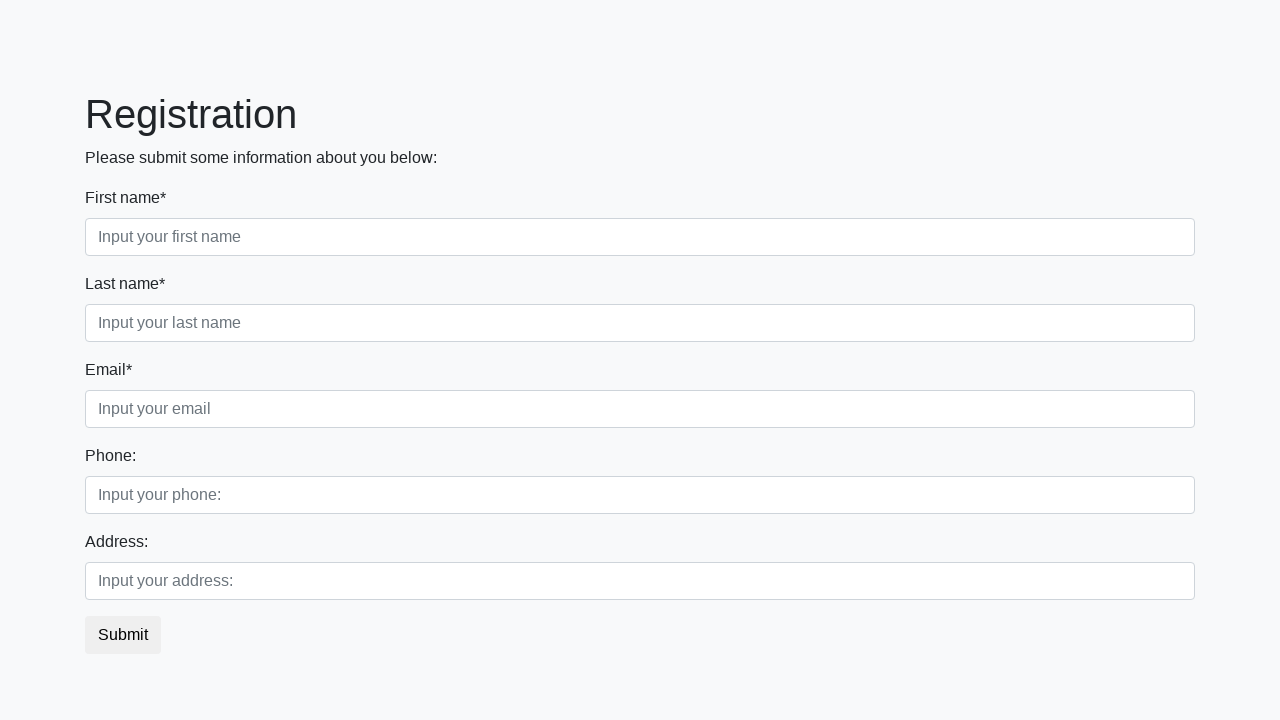

Filled first name field with 'John' on div.first_block input.form-control.first
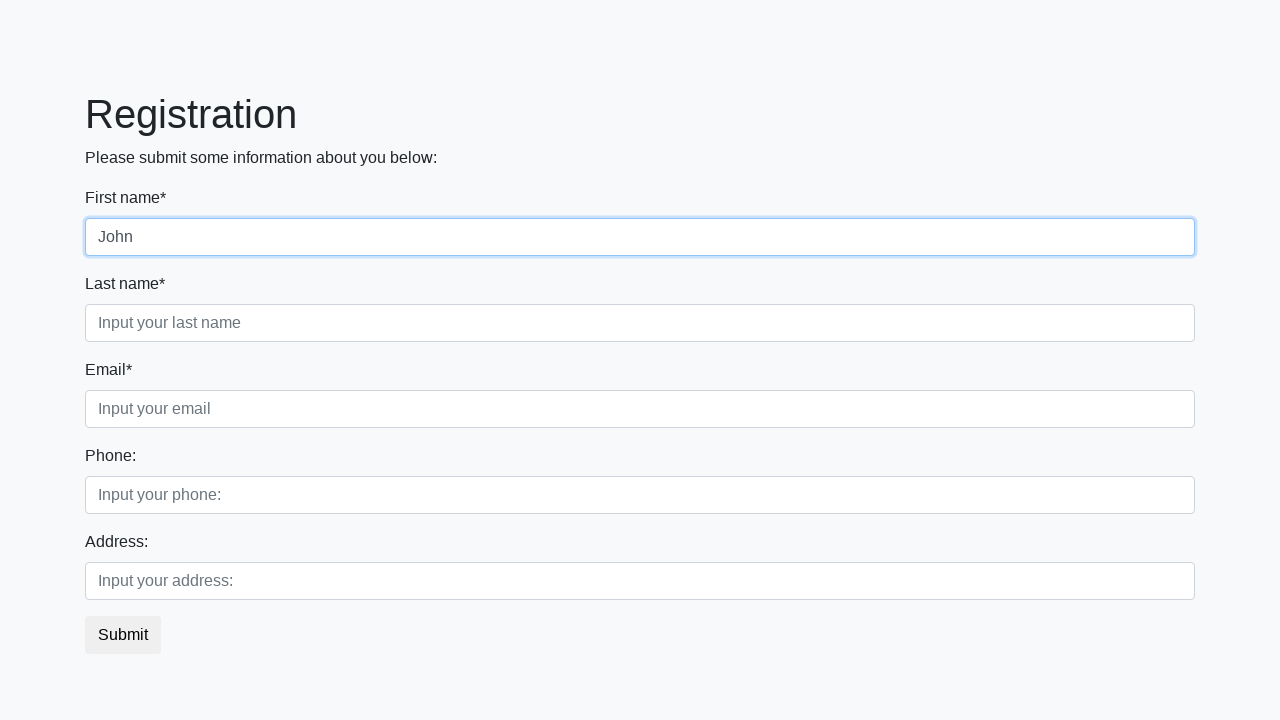

Filled last name field with 'Smith' on div.first_block input.form-control.second
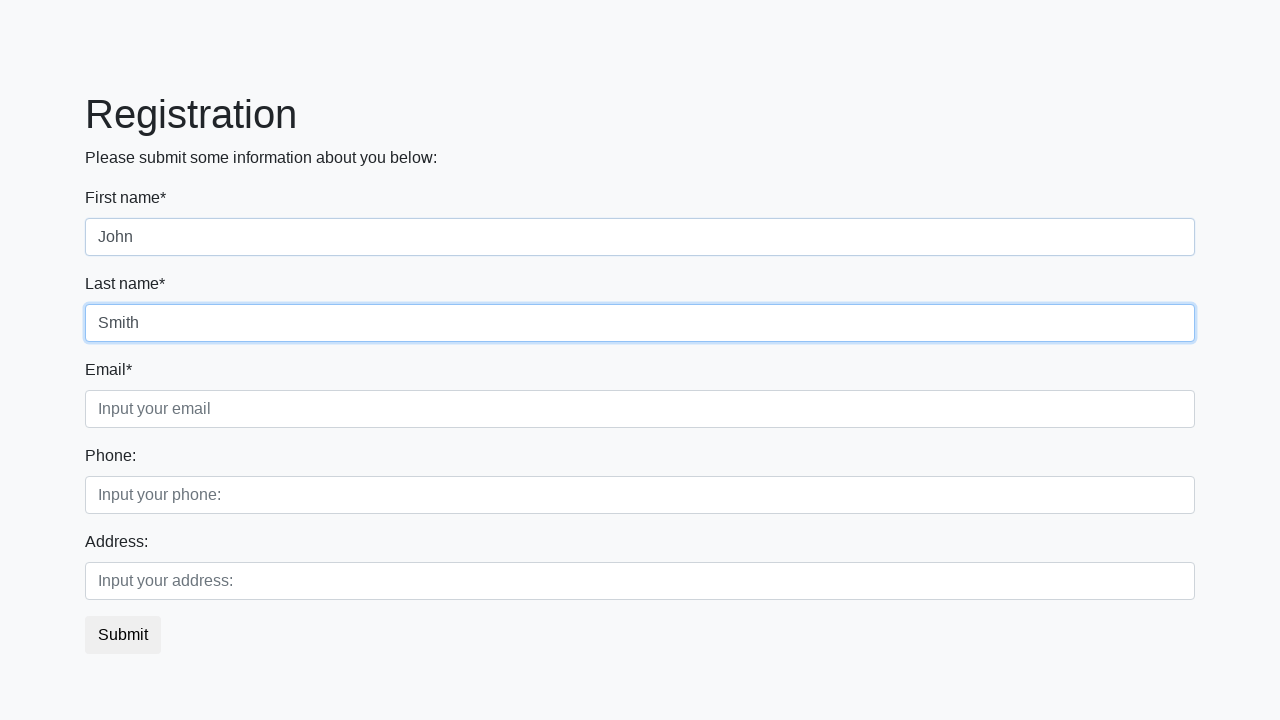

Filled email field with 'john.smith@example.com' on div.first_block input.form-control.third
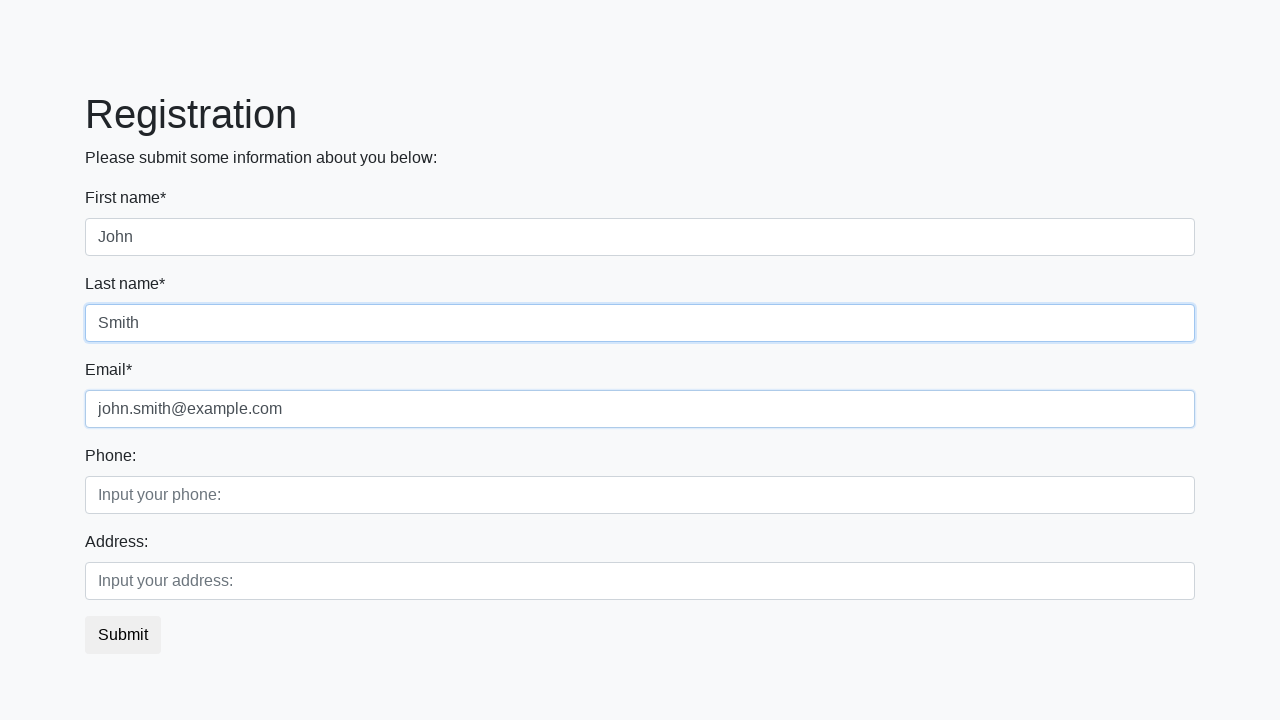

Clicked submit button to register at (123, 635) on button
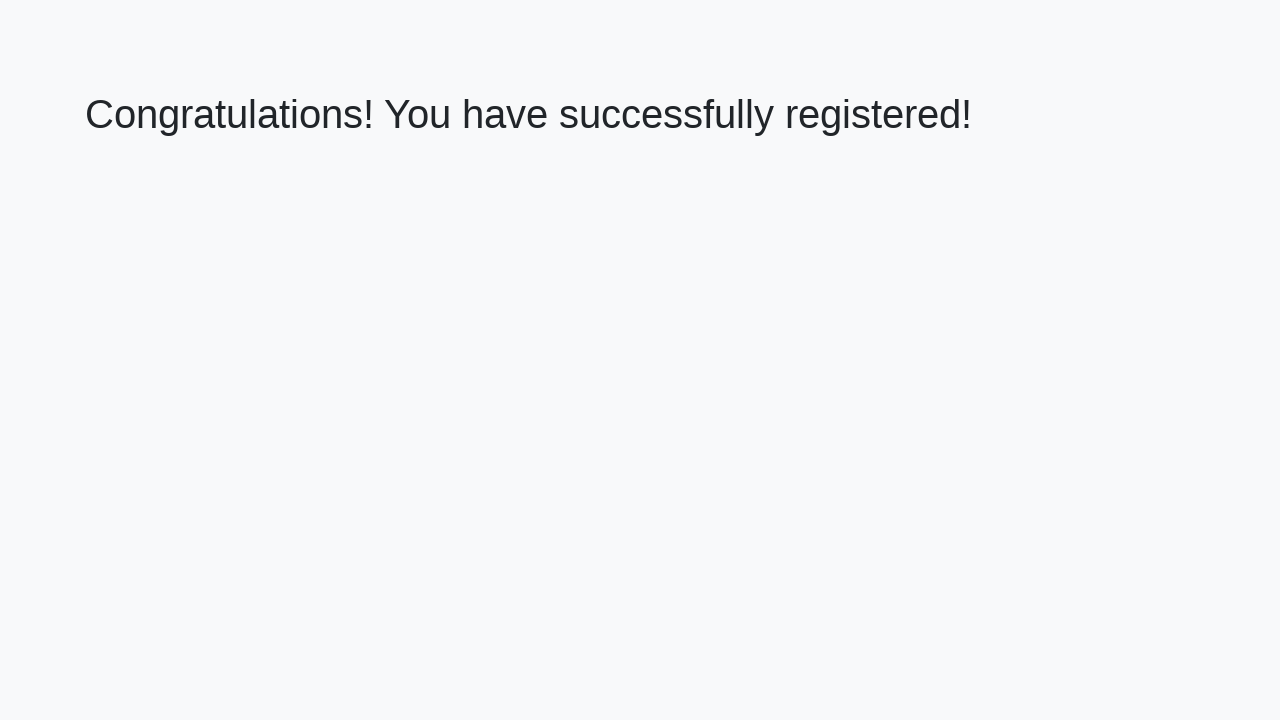

Success message heading loaded
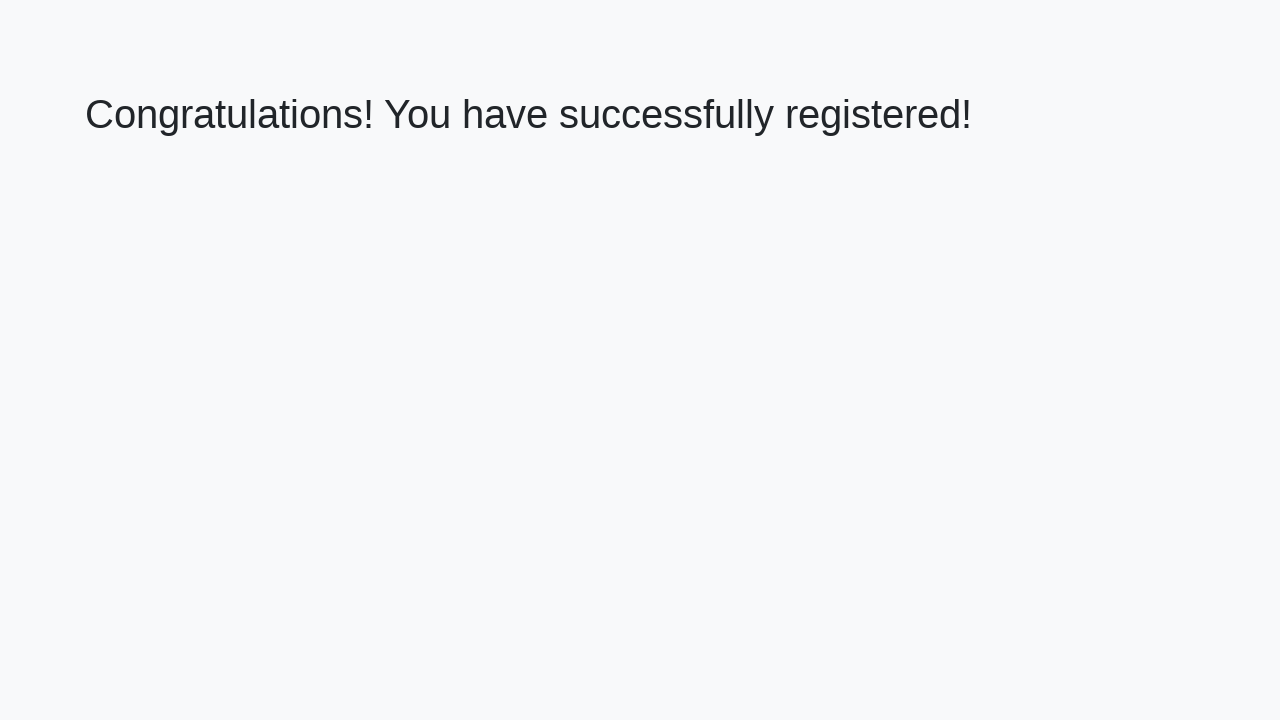

Retrieved success message text
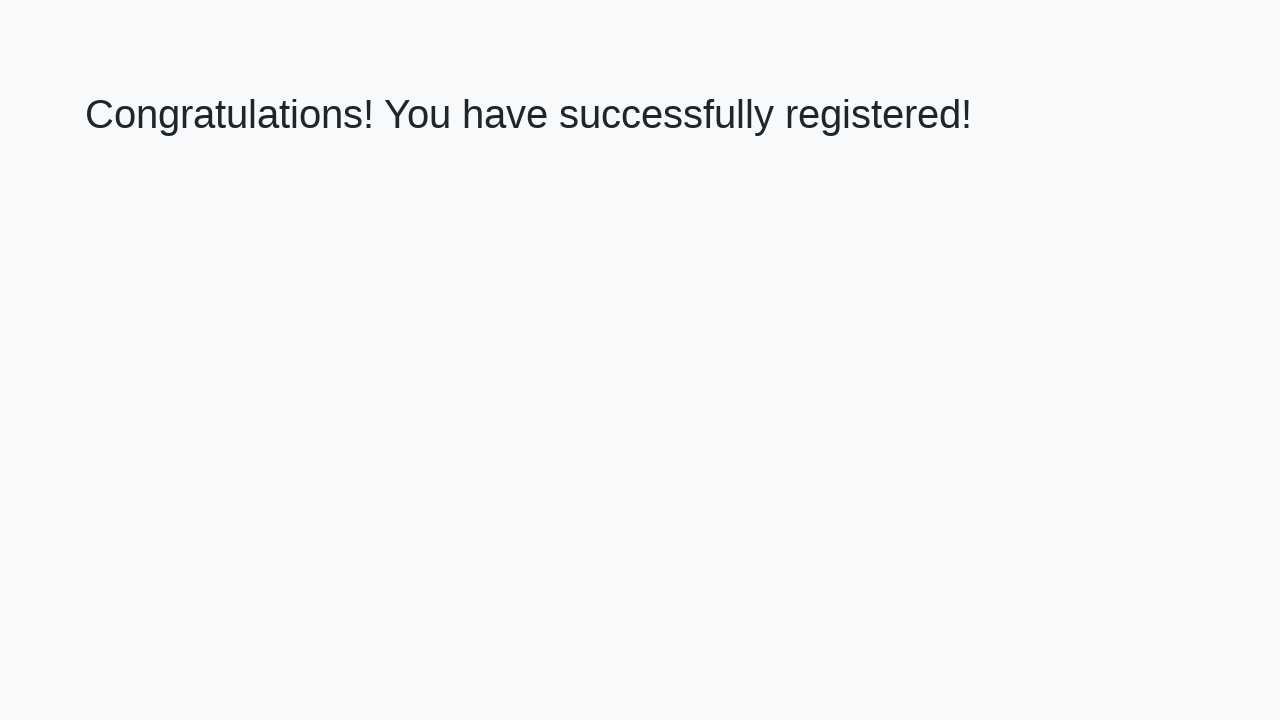

Verified successful registration message: 'Congratulations! You have successfully registered!'
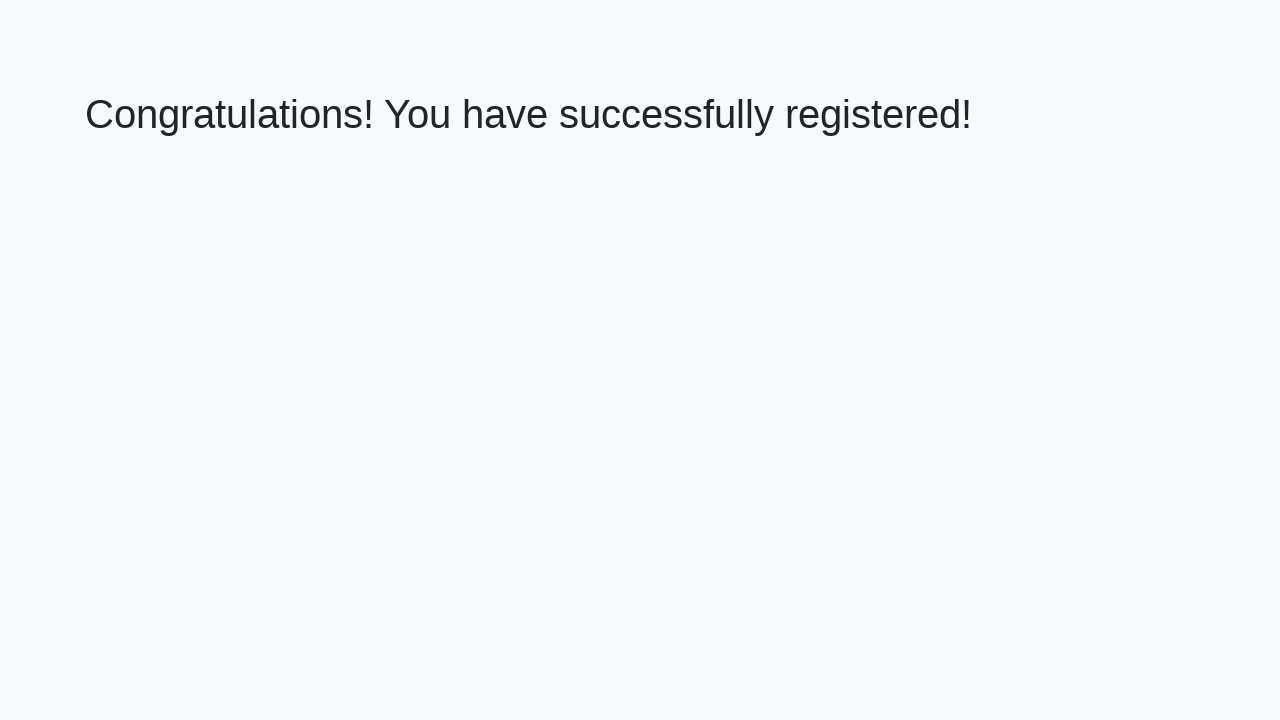

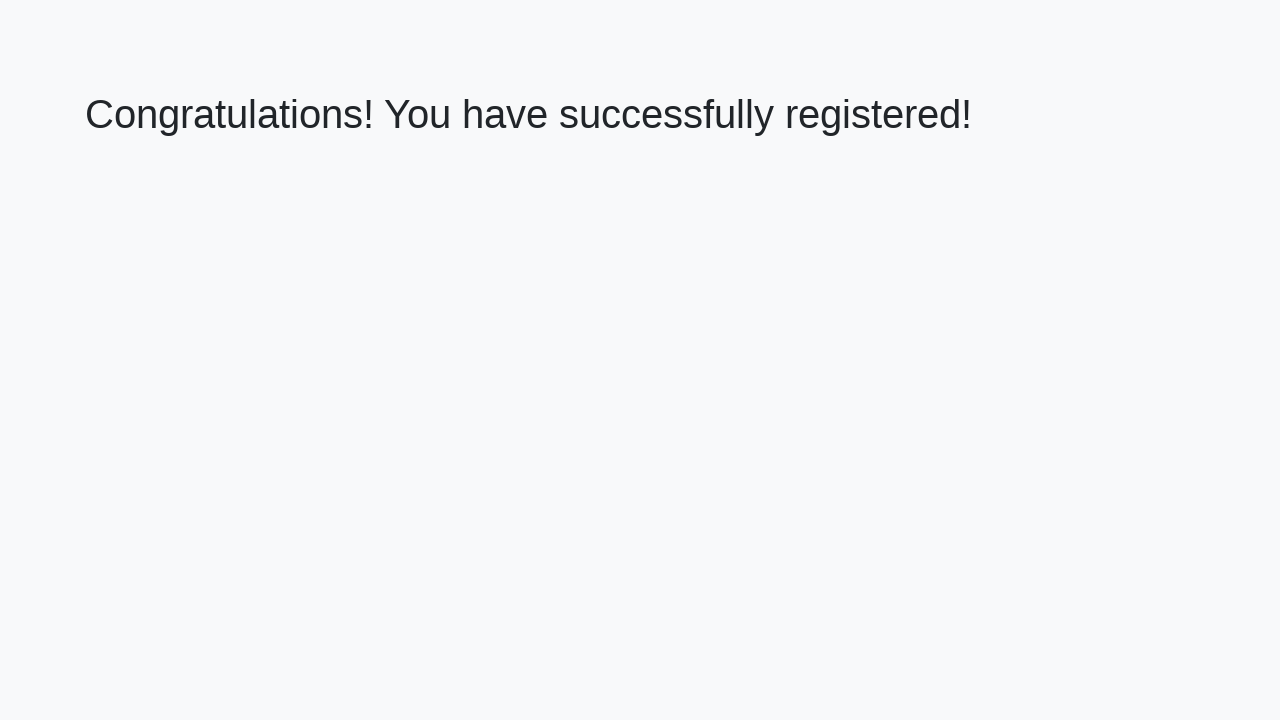